Tests starting a new hangman game by clicking the start button and verifying the word display shows underscores

Starting URL: https://agustin-caucino.github.io/Agiles-grupo-4/

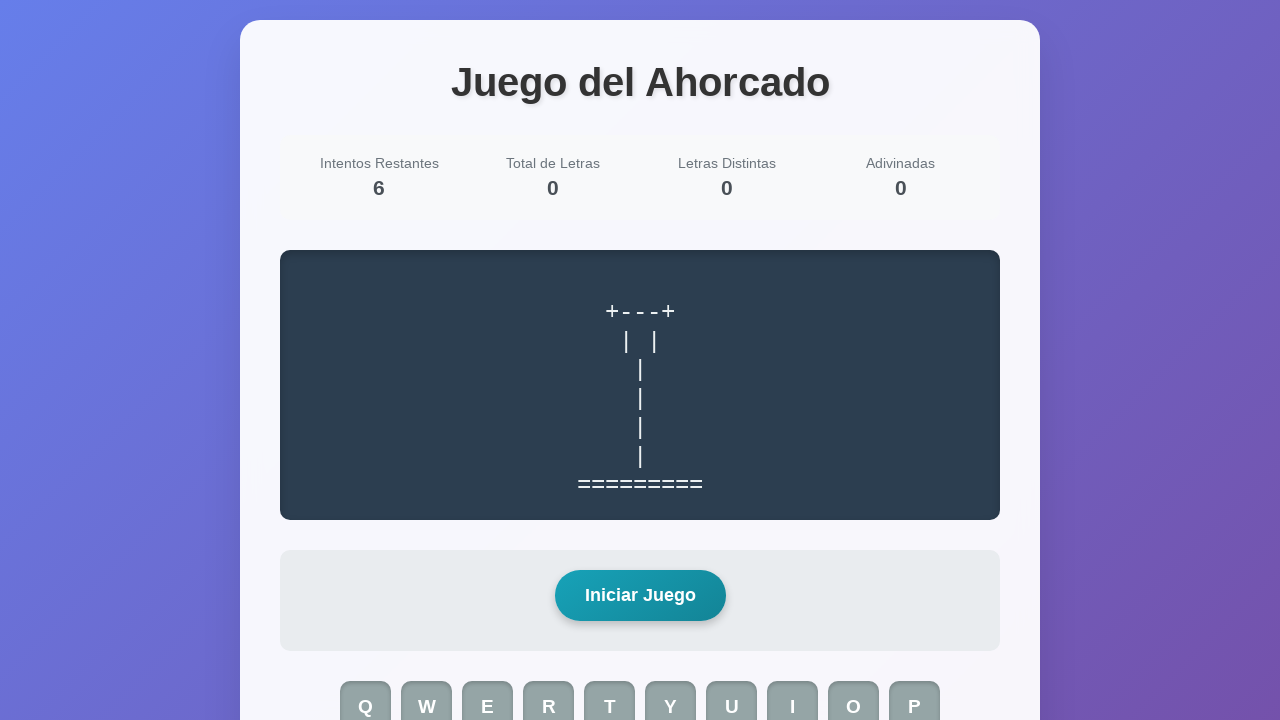

Clicked start game button to initiate new hangman game at (640, 596) on #start-game
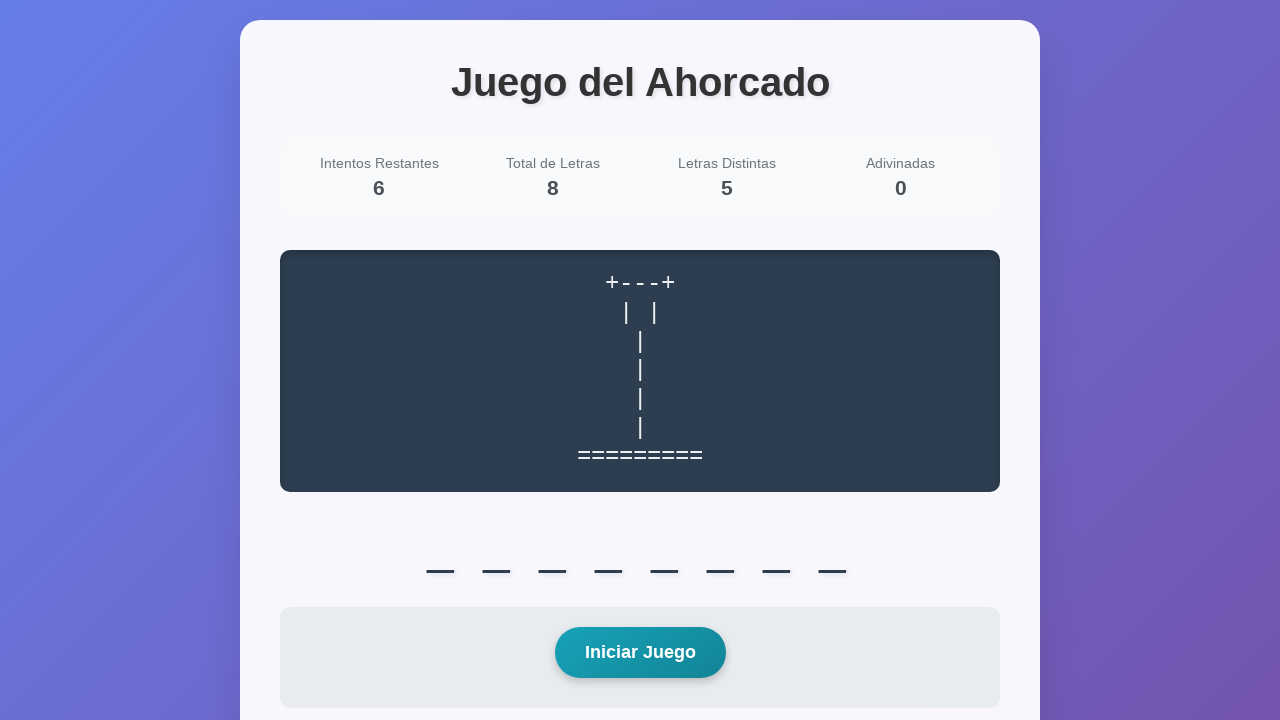

Located word display element
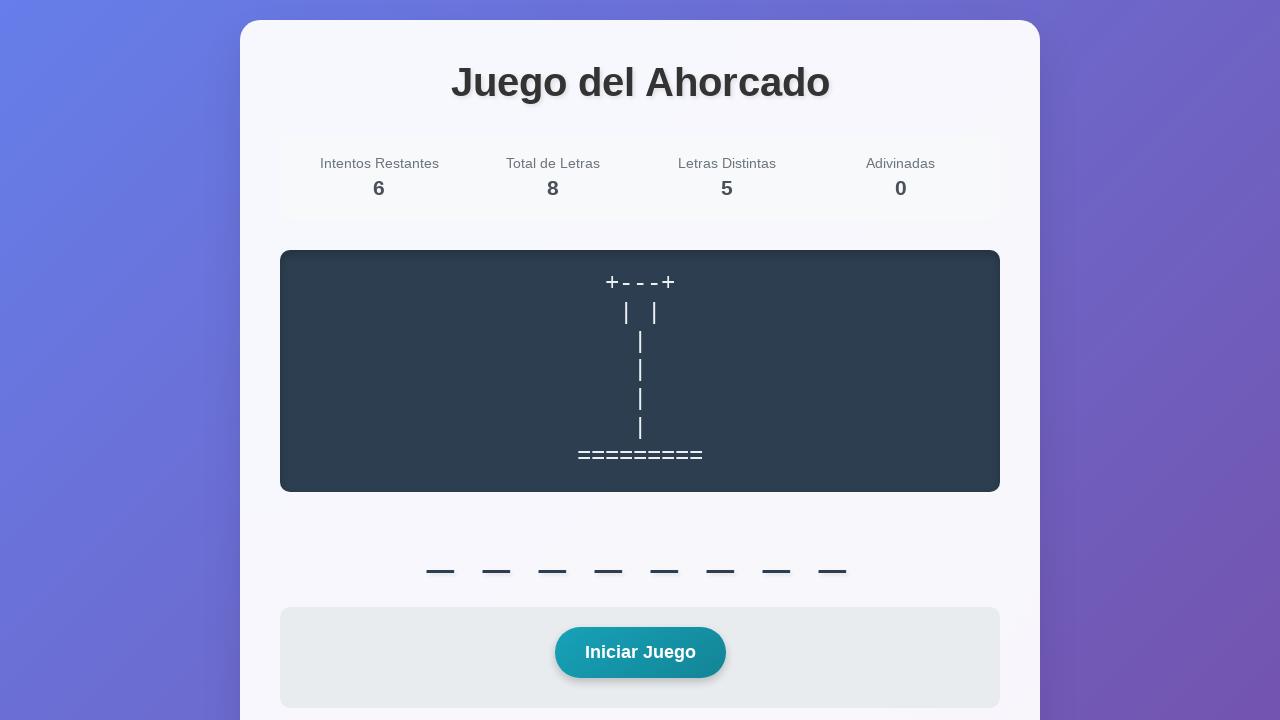

Word display element loaded and visible
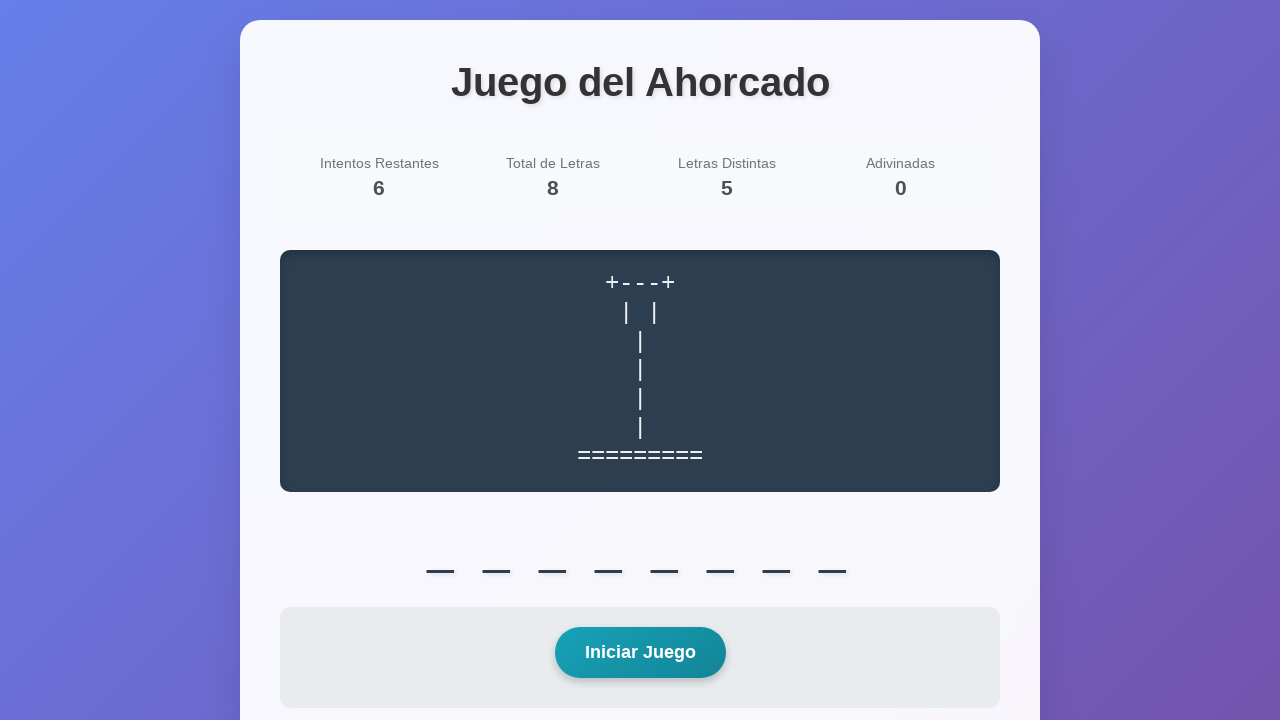

Verified word display contains underscores, confirming new game started successfully
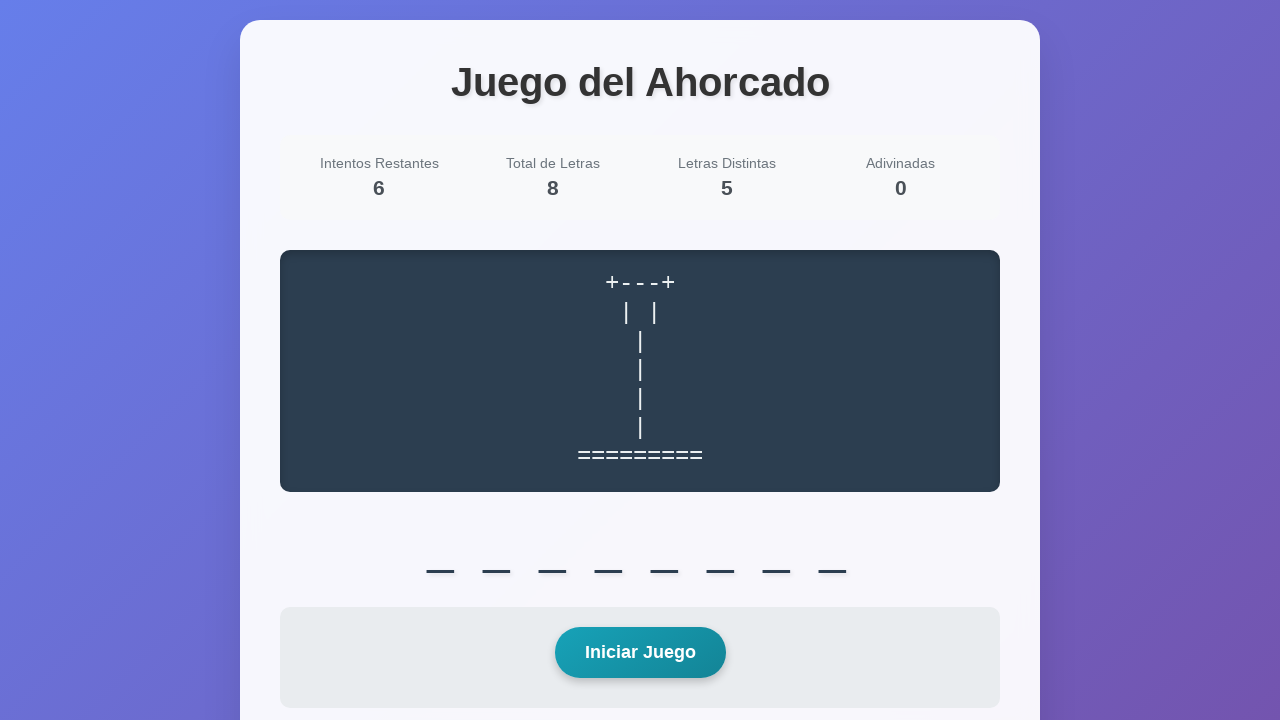

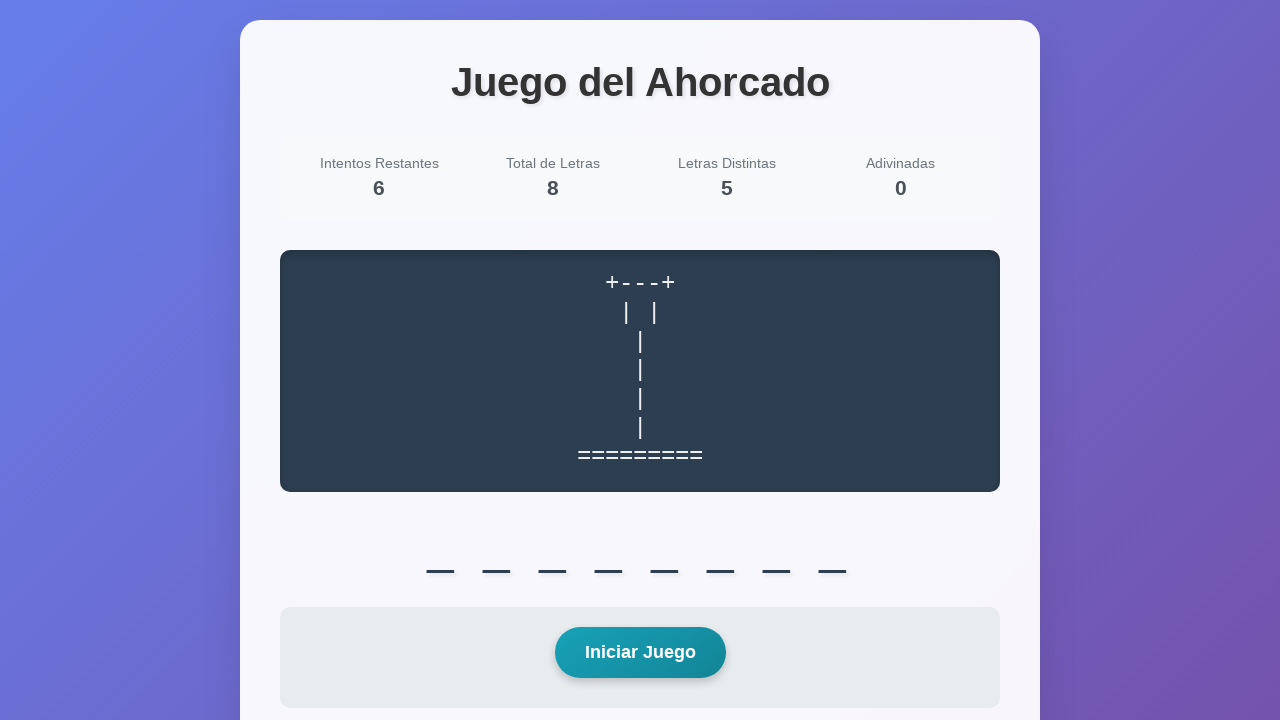